Tests alert handling functionality by accepting a simple alert and dismissing a confirmation dialog

Starting URL: https://demo.automationtesting.in/Alerts.html

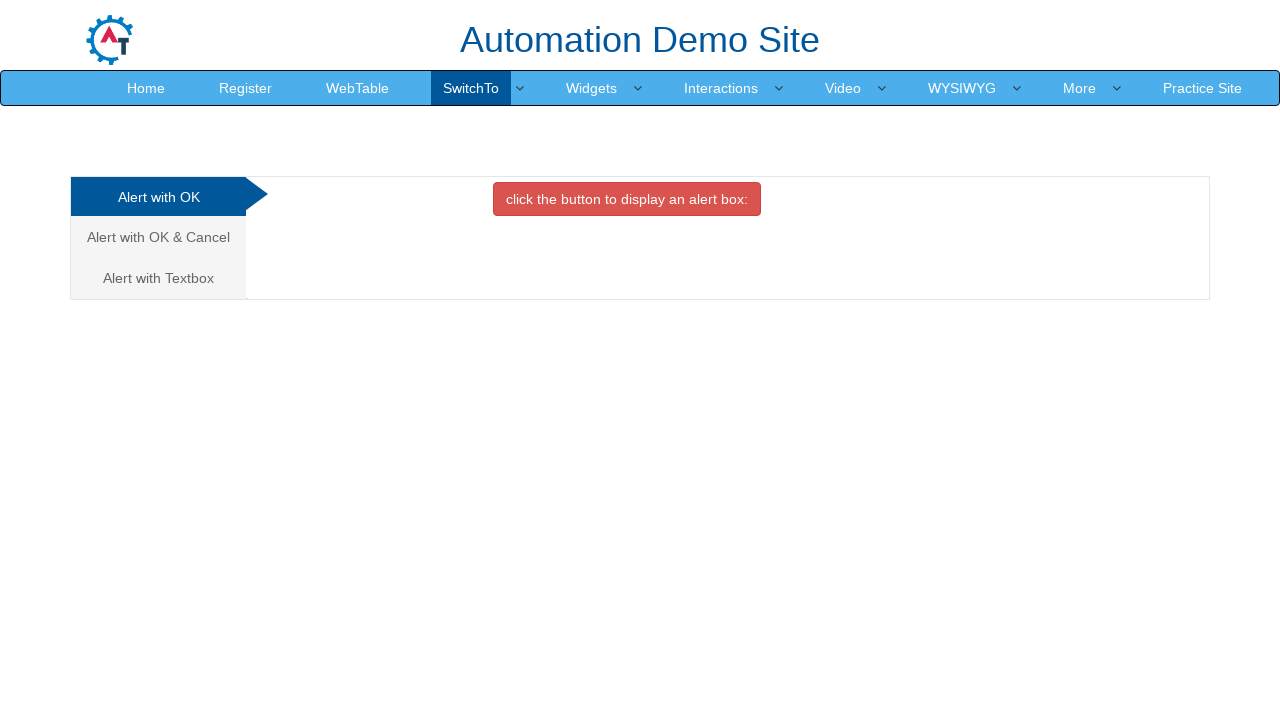

Clicked button to trigger first alert at (627, 199) on button.btn.btn-danger
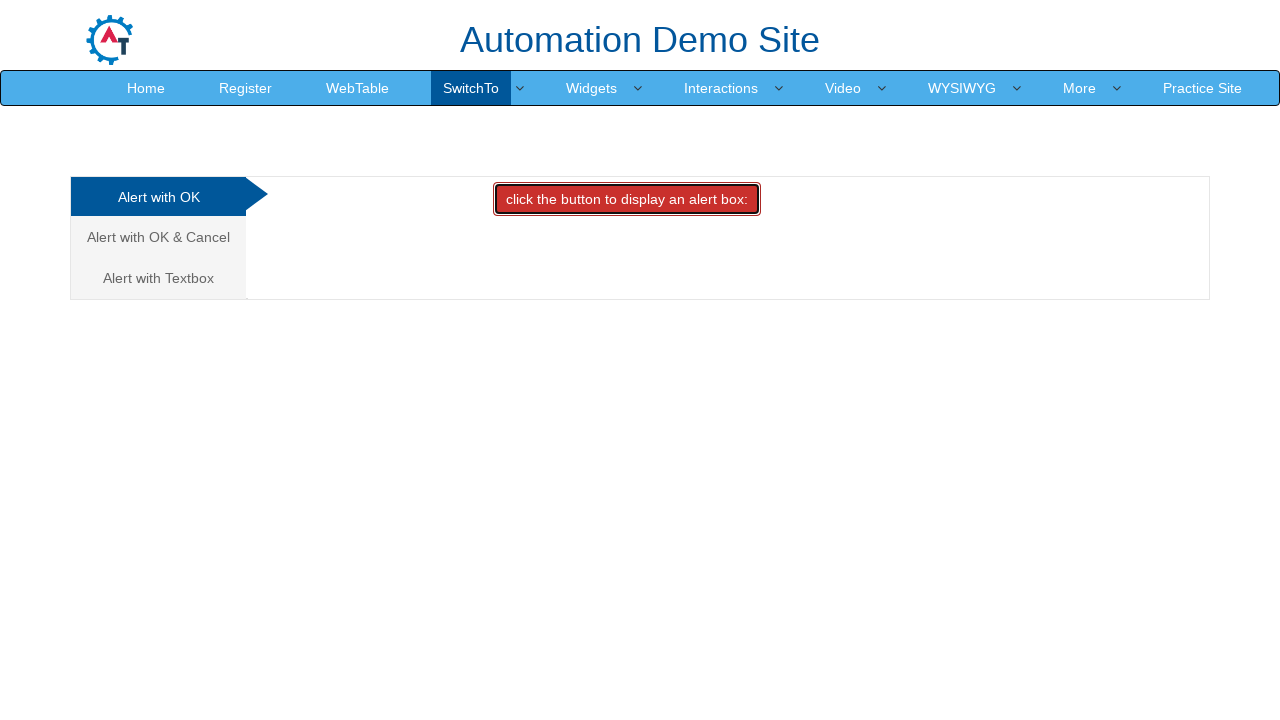

Set up dialog handler to accept alerts
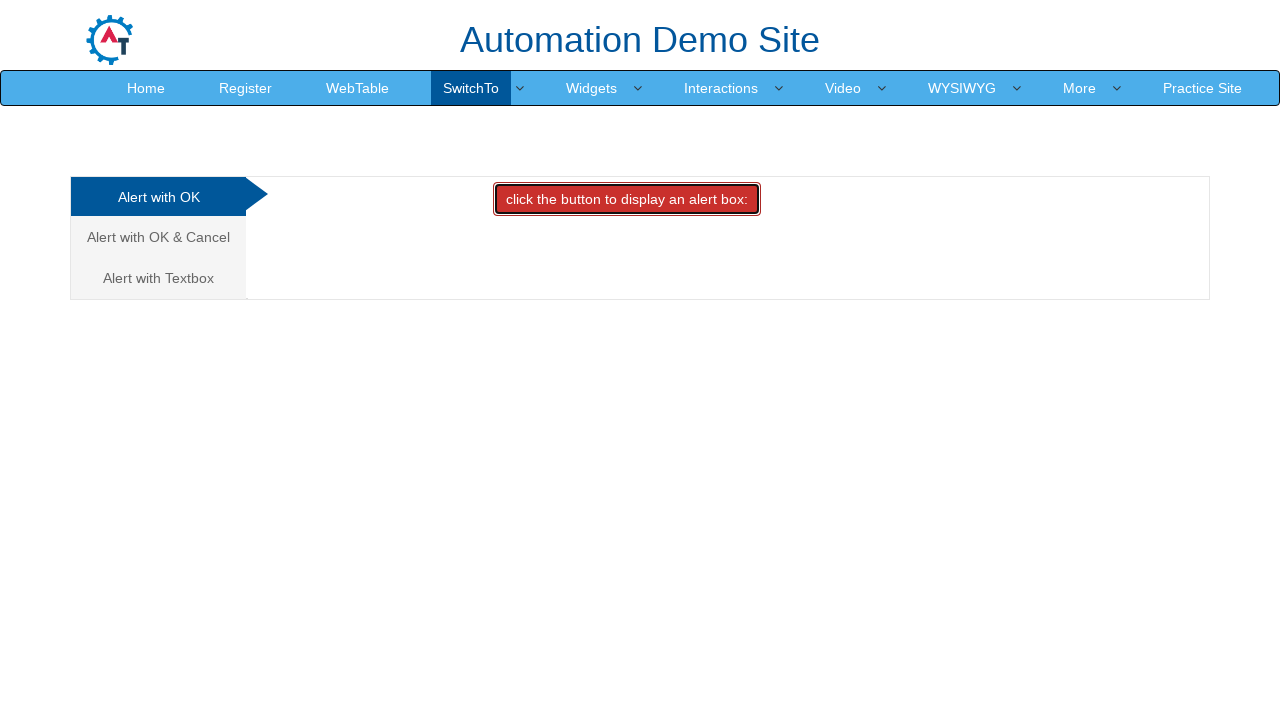

Waited 2 seconds for alert to be processed
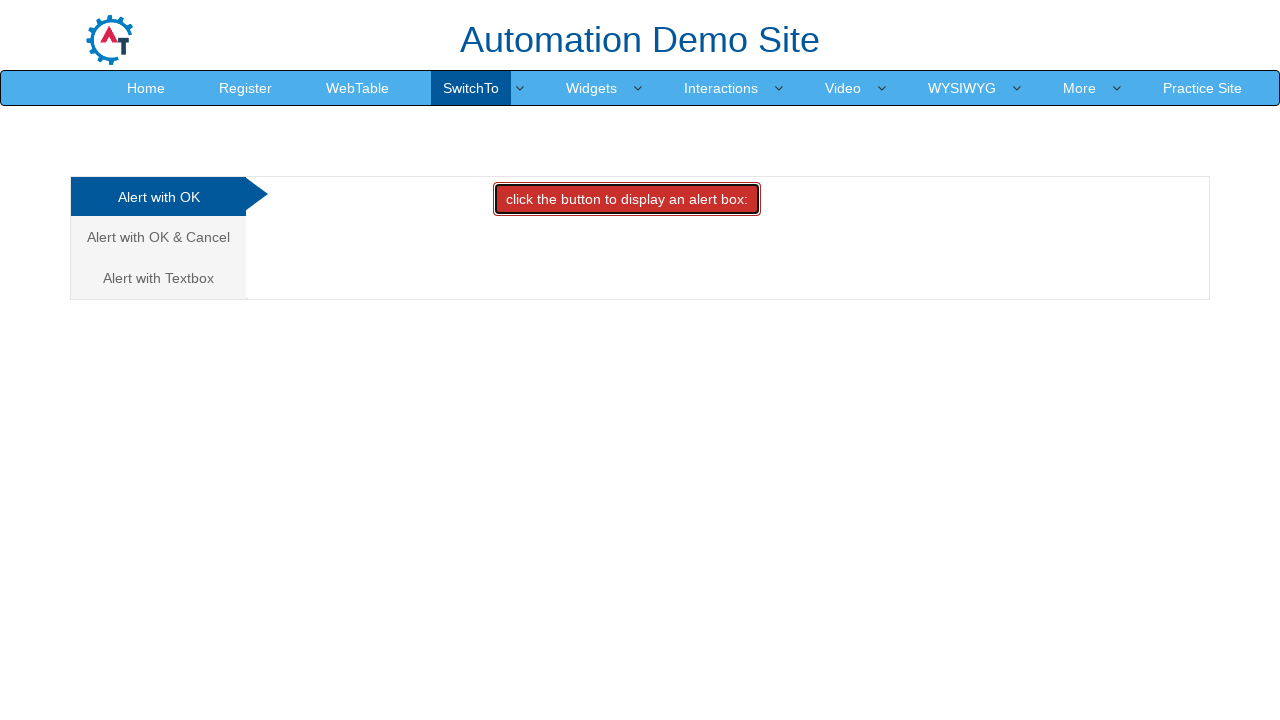

Clicked on the second tab to navigate to confirm box at (158, 237) on (//a[@class='analystic'])[2]
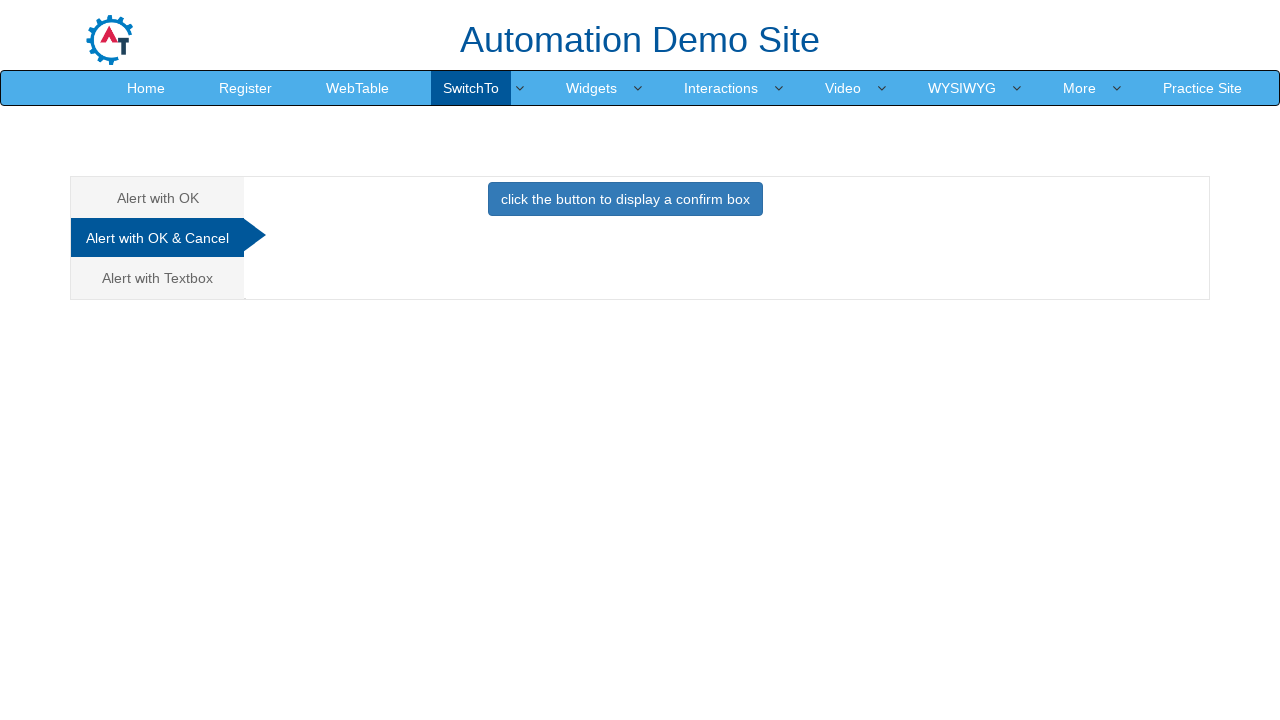

Clicked button to trigger confirmation dialog at (625, 199) on button[onclick='confirmbox()']
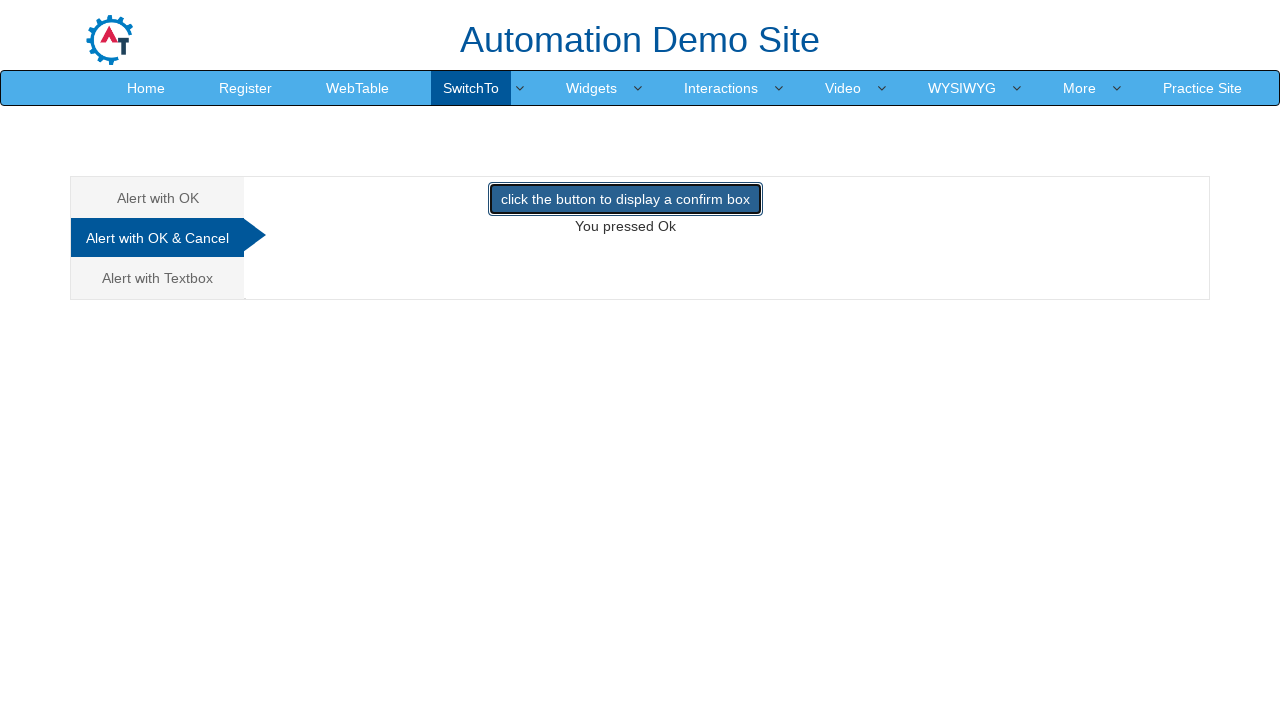

Set up dialog handler to dismiss confirmation dialogs
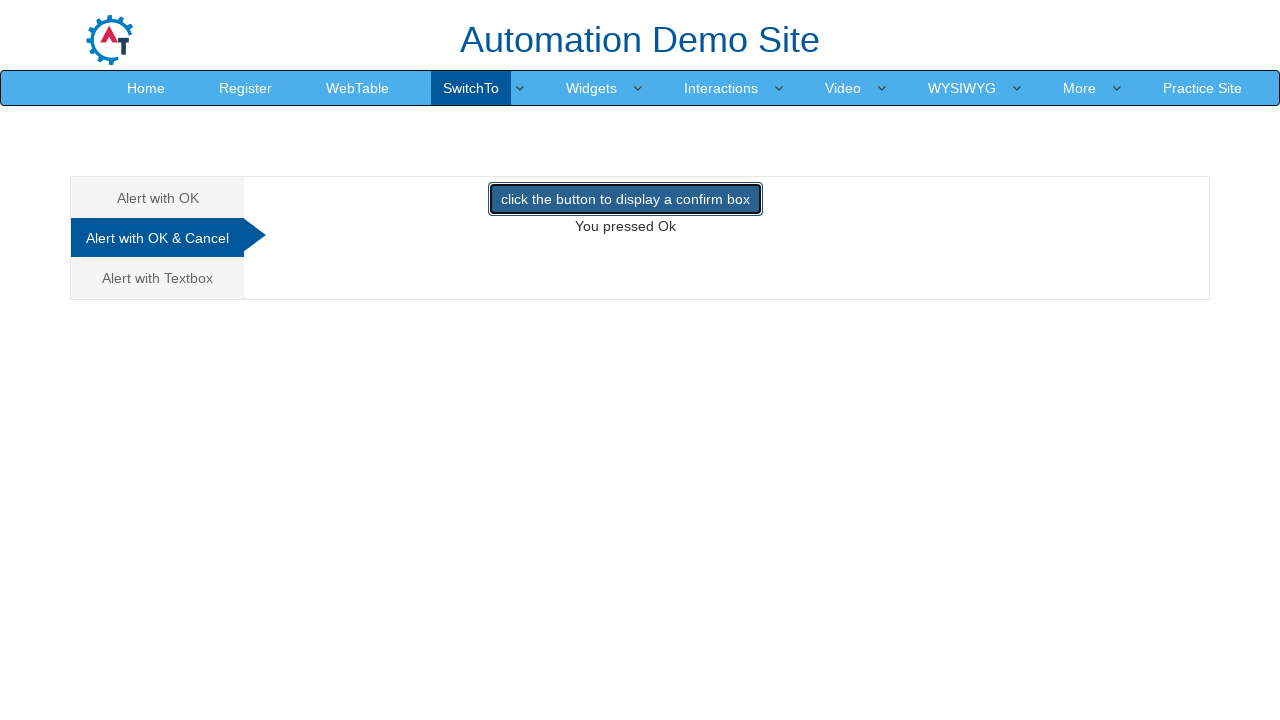

Waited 2 seconds for confirmation dialog to be dismissed
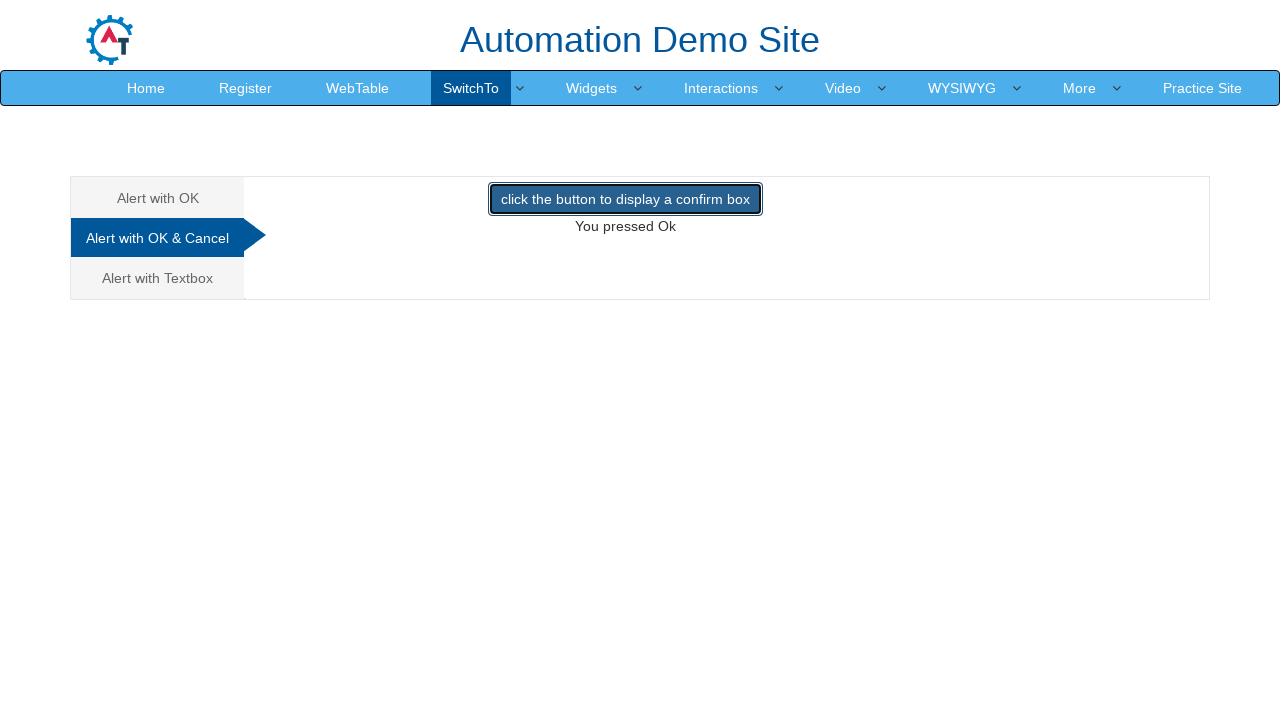

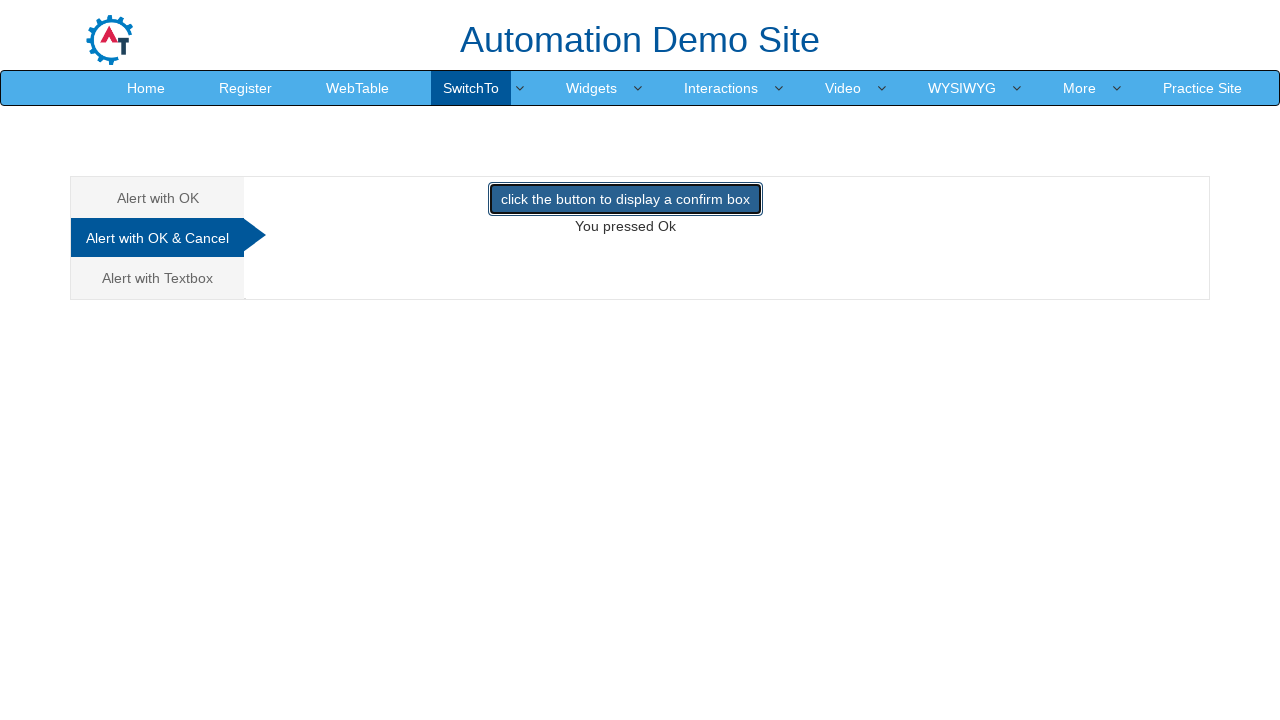